Tests scrolling to form elements and filling in name and date fields on a scroll demo page

Starting URL: https://formy-project.herokuapp.com/scroll

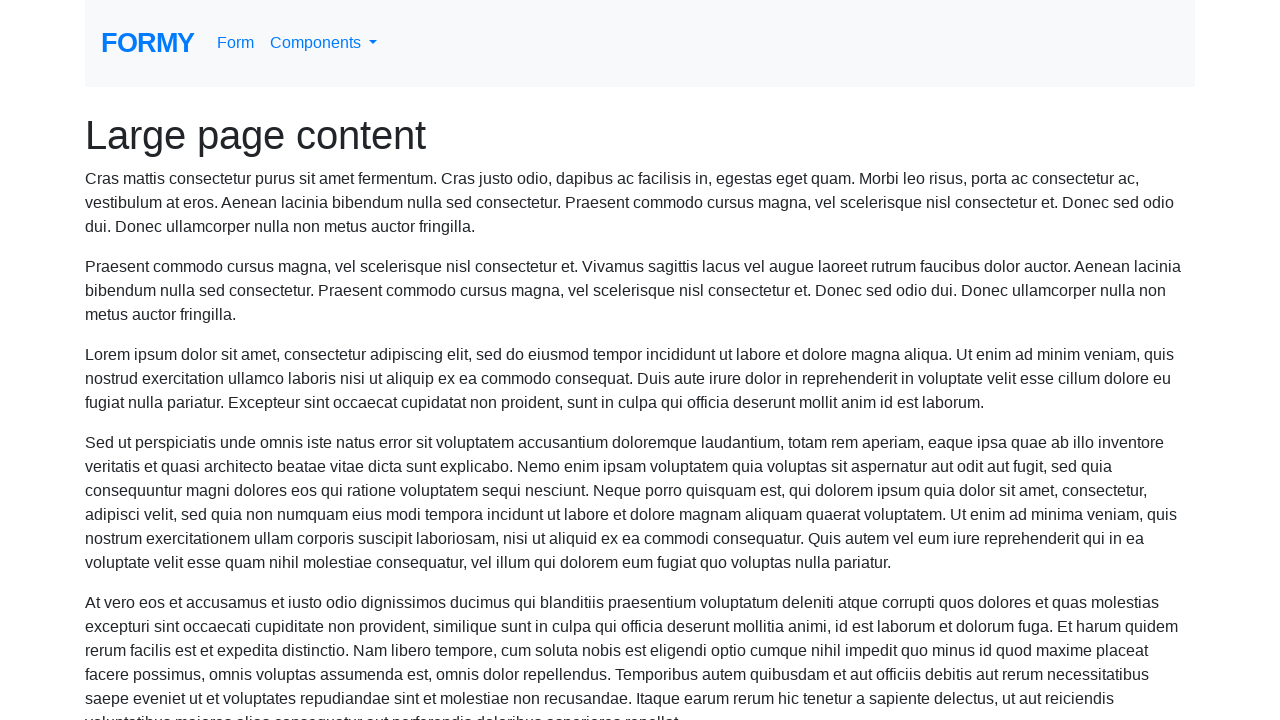

Scrolled to name field
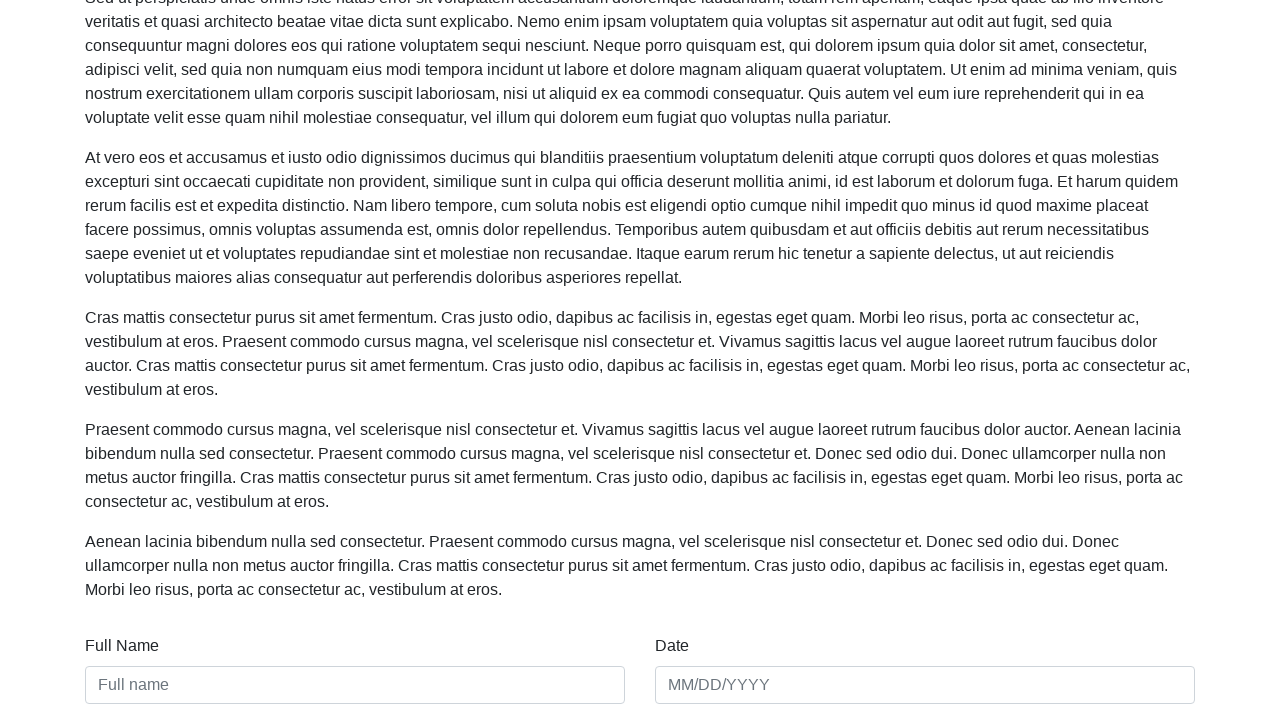

Filled name field with 'Maria Rodriguez' on #name
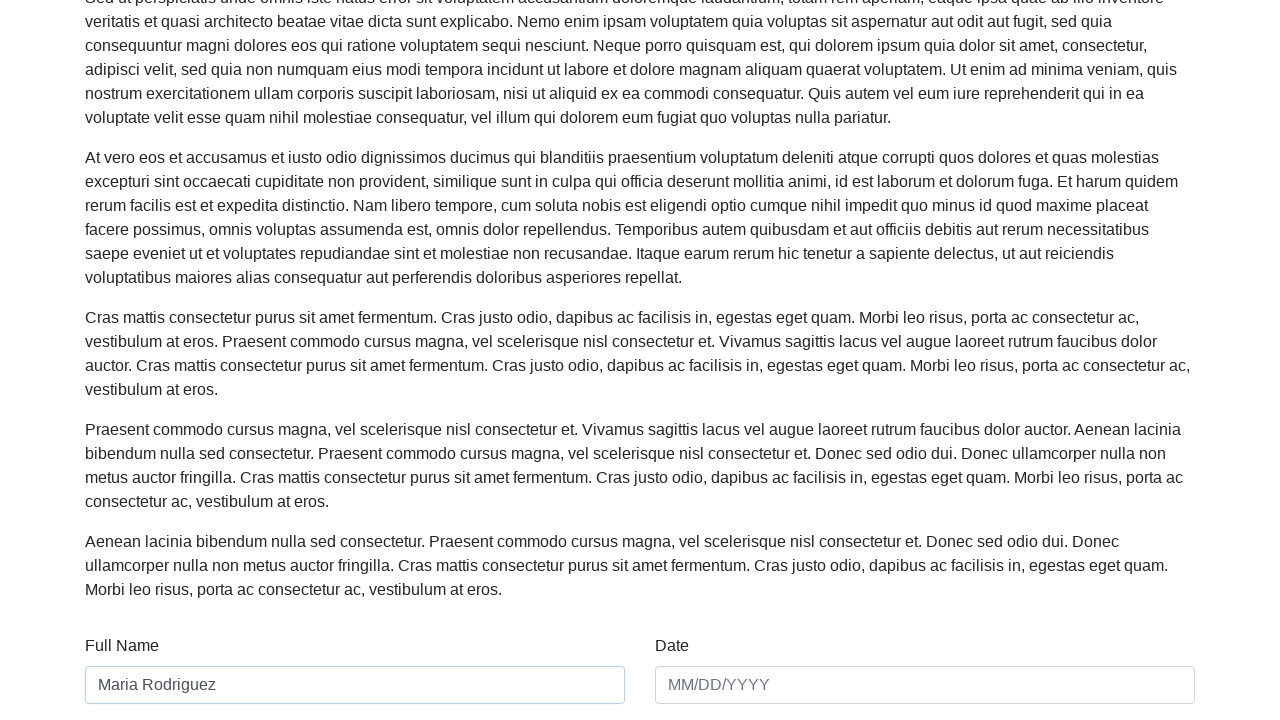

Scrolled to date field
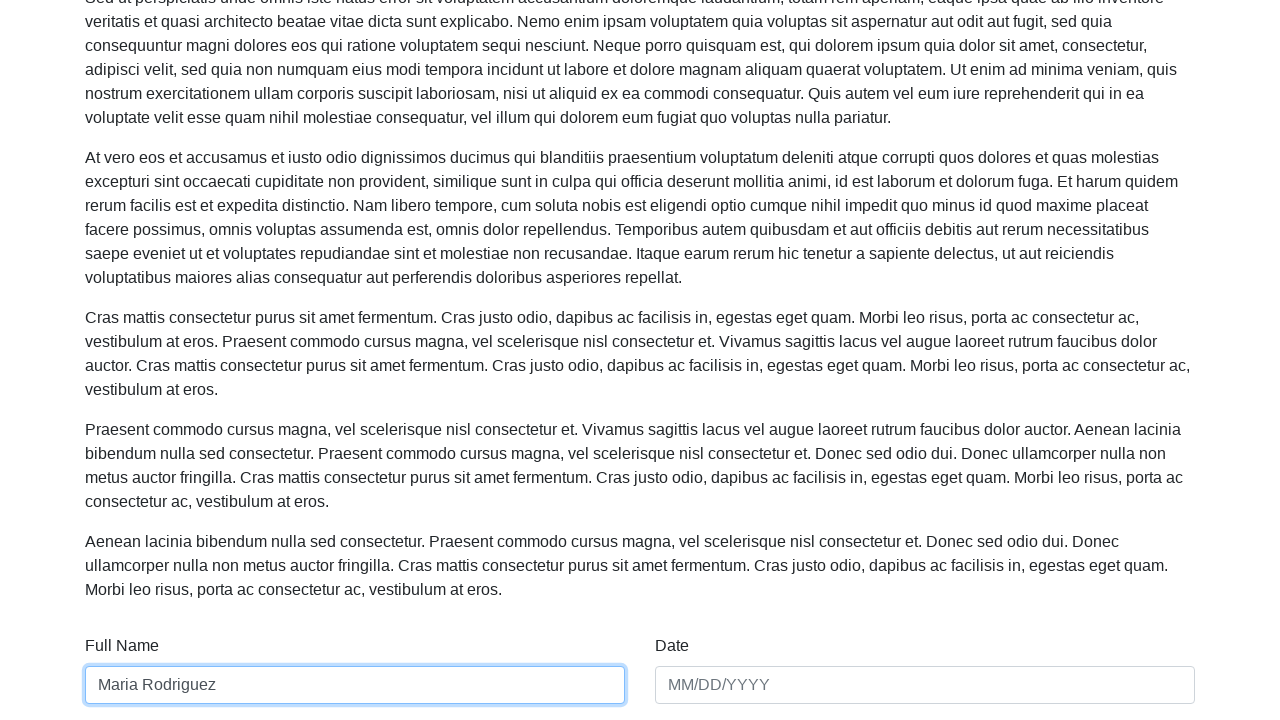

Filled date field with '03/15/2024' on #date
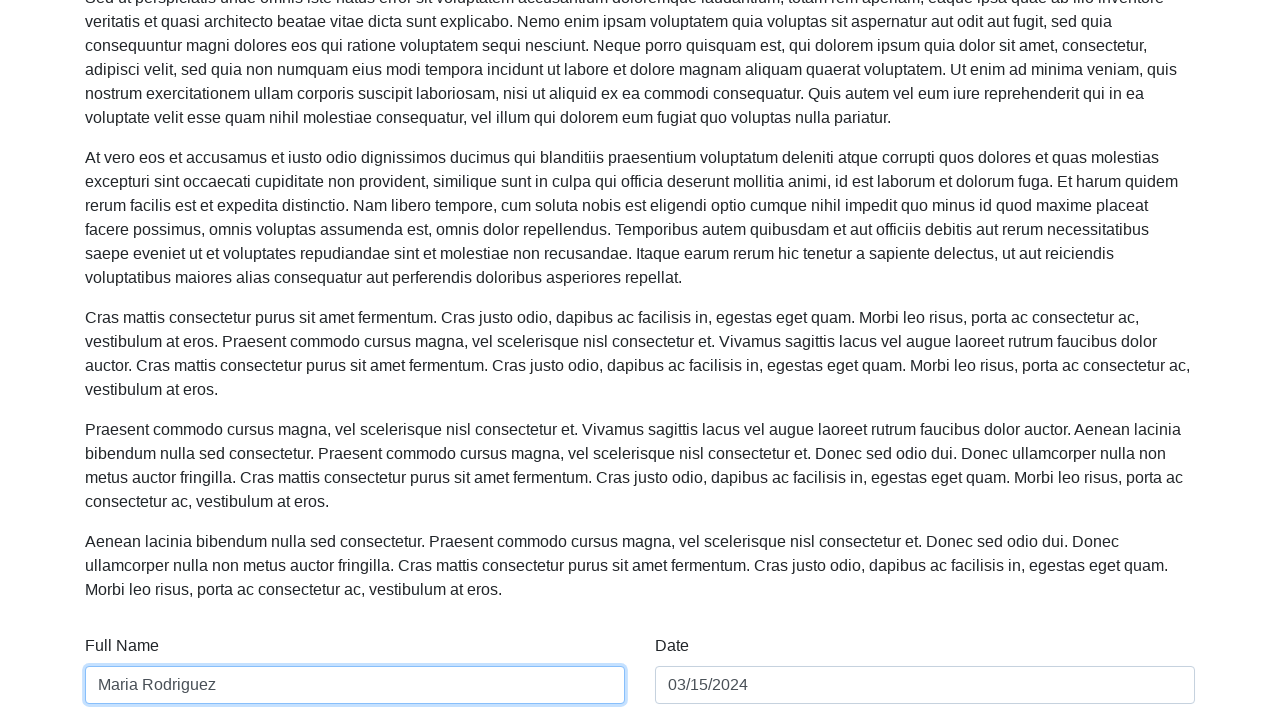

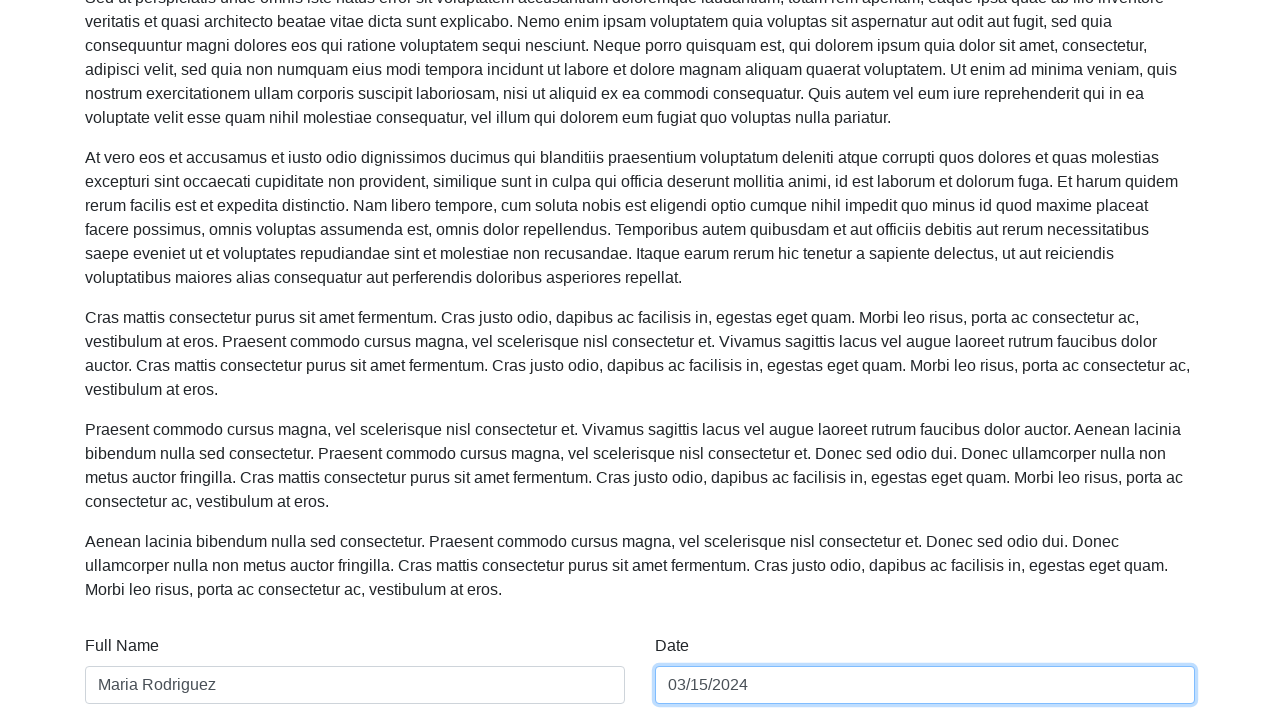